Tests dropdown selection functionality by selecting an option from a dropdown menu and verifying the selection

Starting URL: https://demoqa.com/select-menu

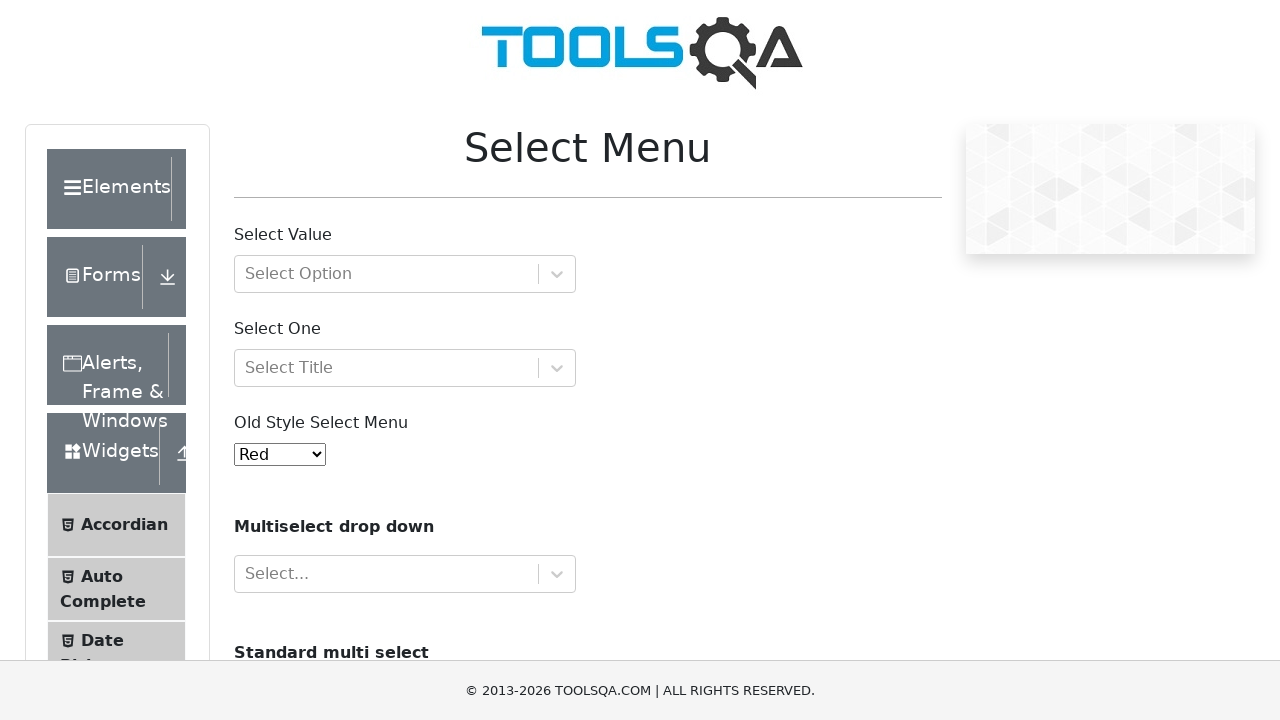

Selected option with value '4' from the old select menu on #oldSelectMenu
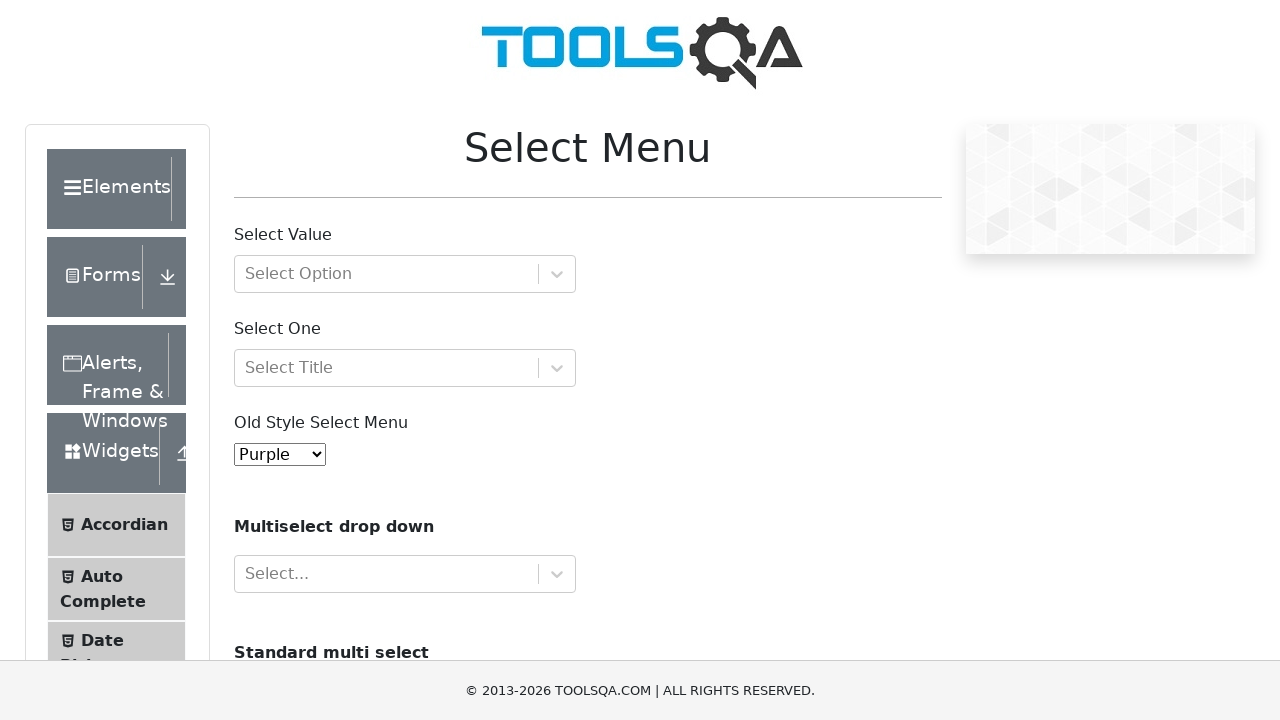

Retrieved the selected value from the dropdown menu
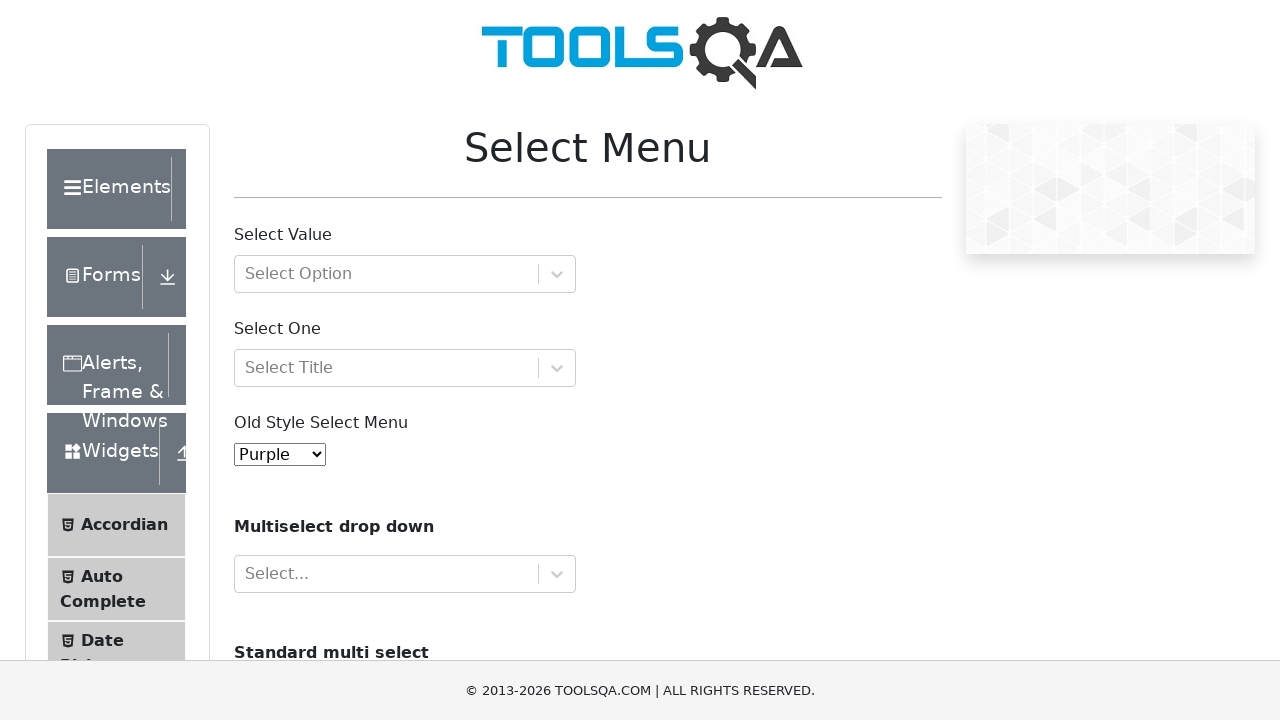

Verified that the selected option value is '4'
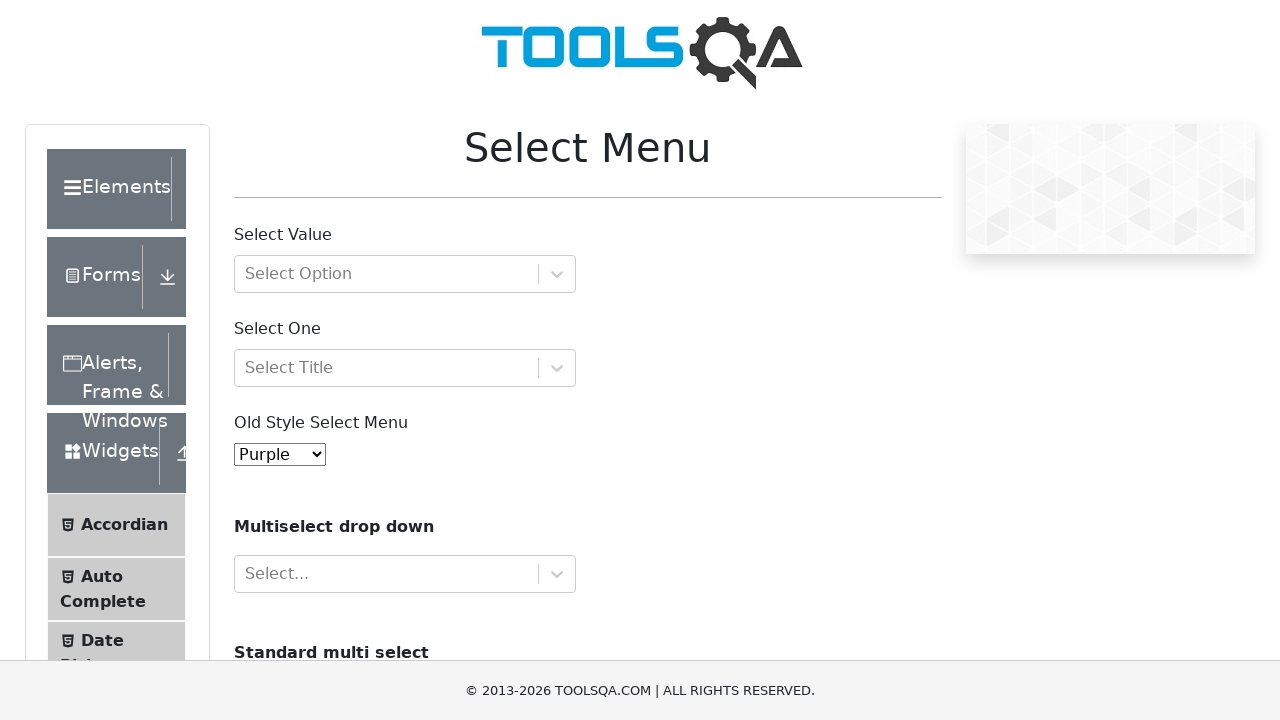

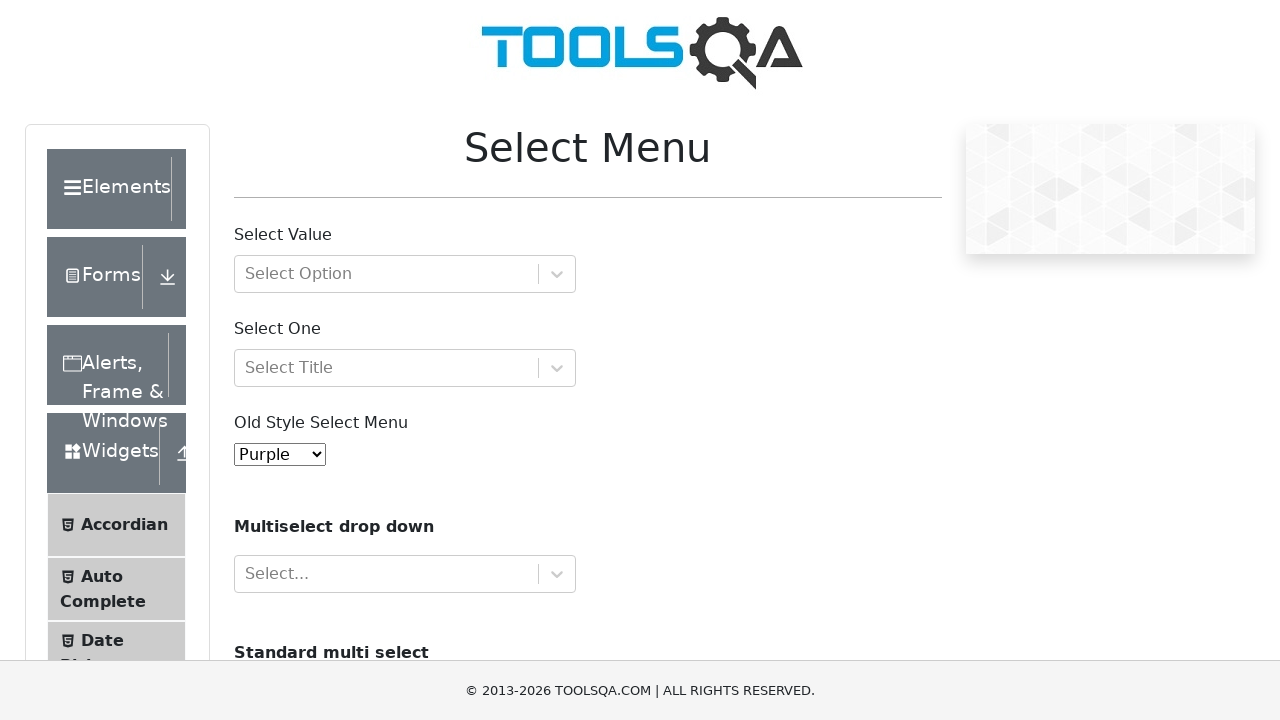